Navigates to Tokopedia search page with a search query and waits for product search results to load

Starting URL: https://www.tokopedia.com/search?q=laptop

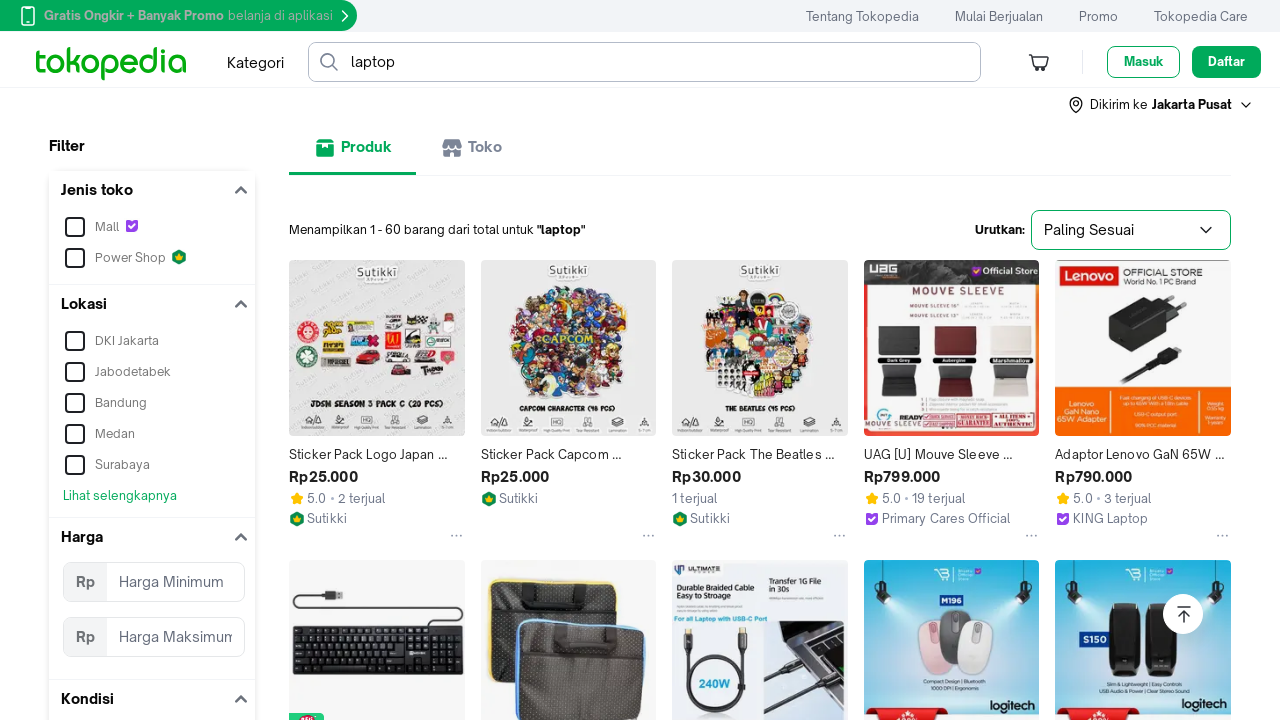

Waited for search results container to load on Tokopedia search page
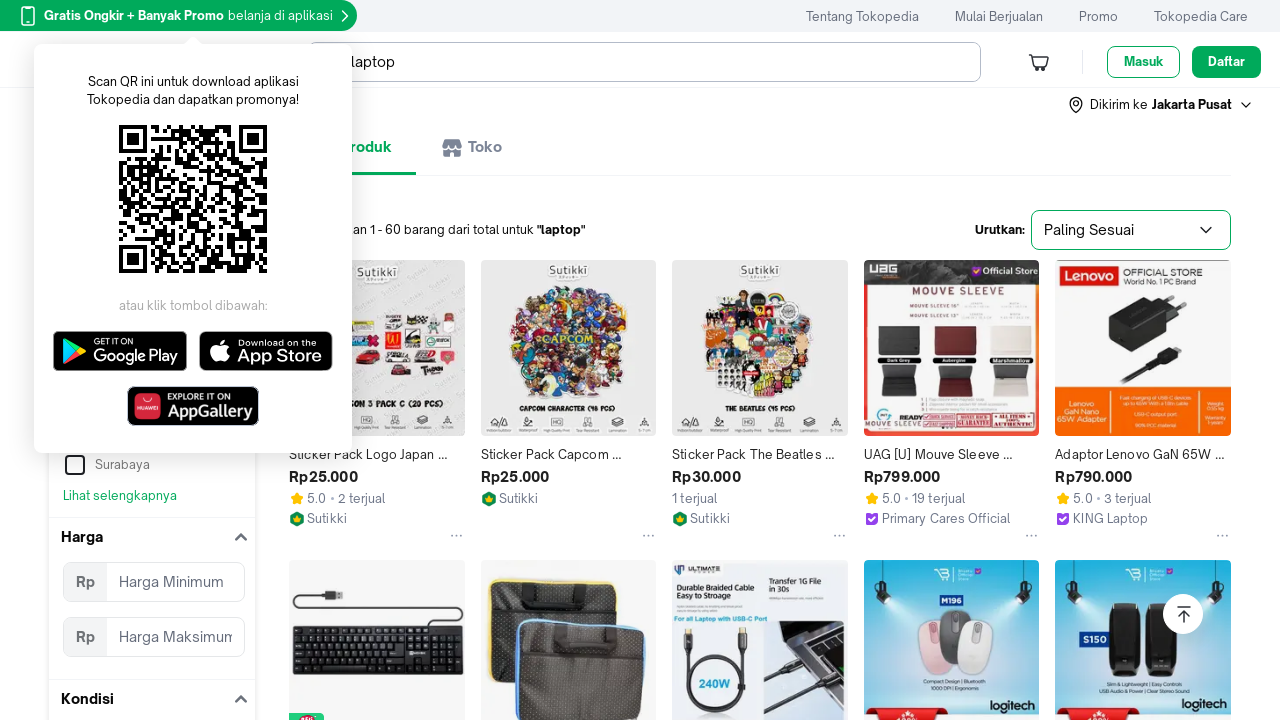

Verified product images are displayed in search results
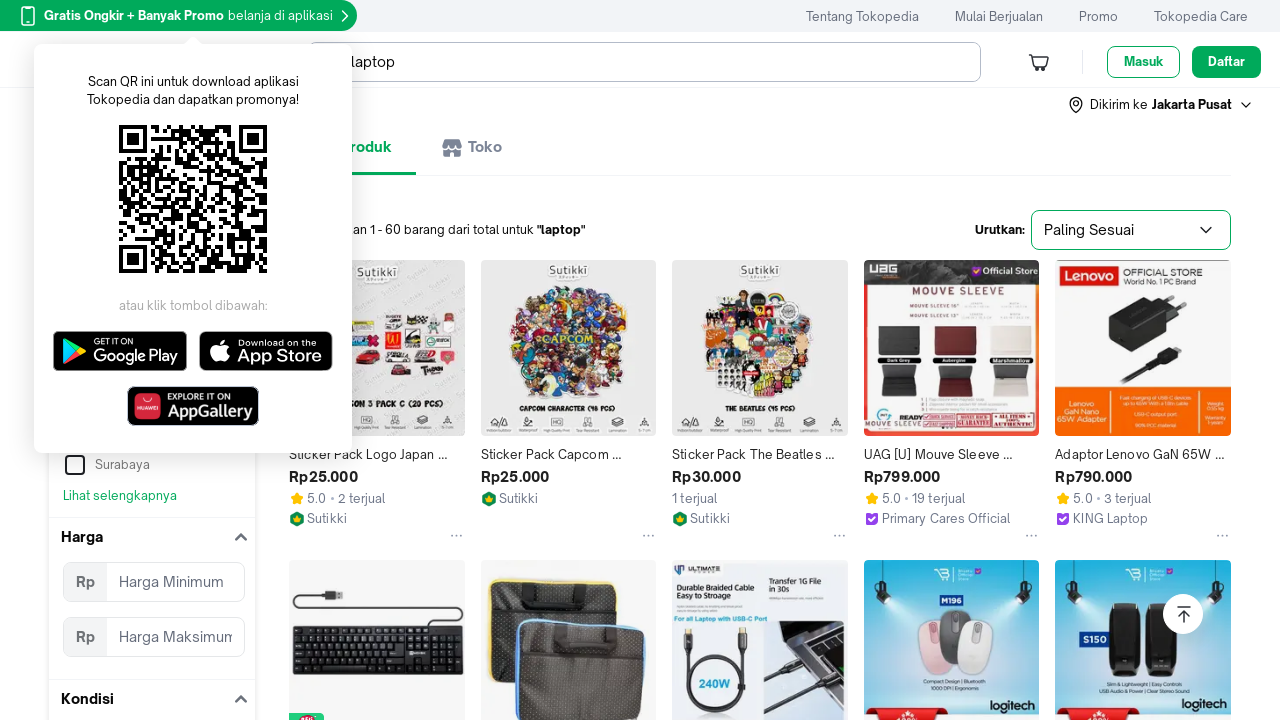

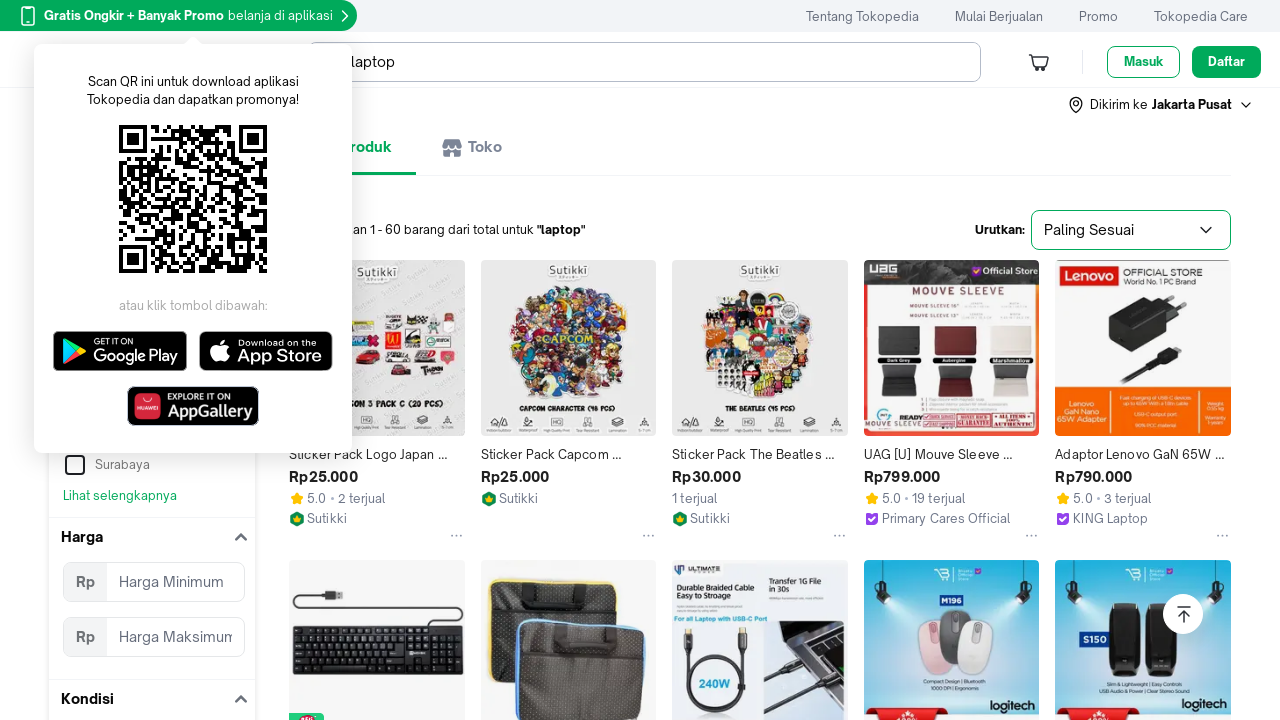